Tests file download functionality by clicking on a file link to initiate download

Starting URL: https://the-internet.herokuapp.com/download

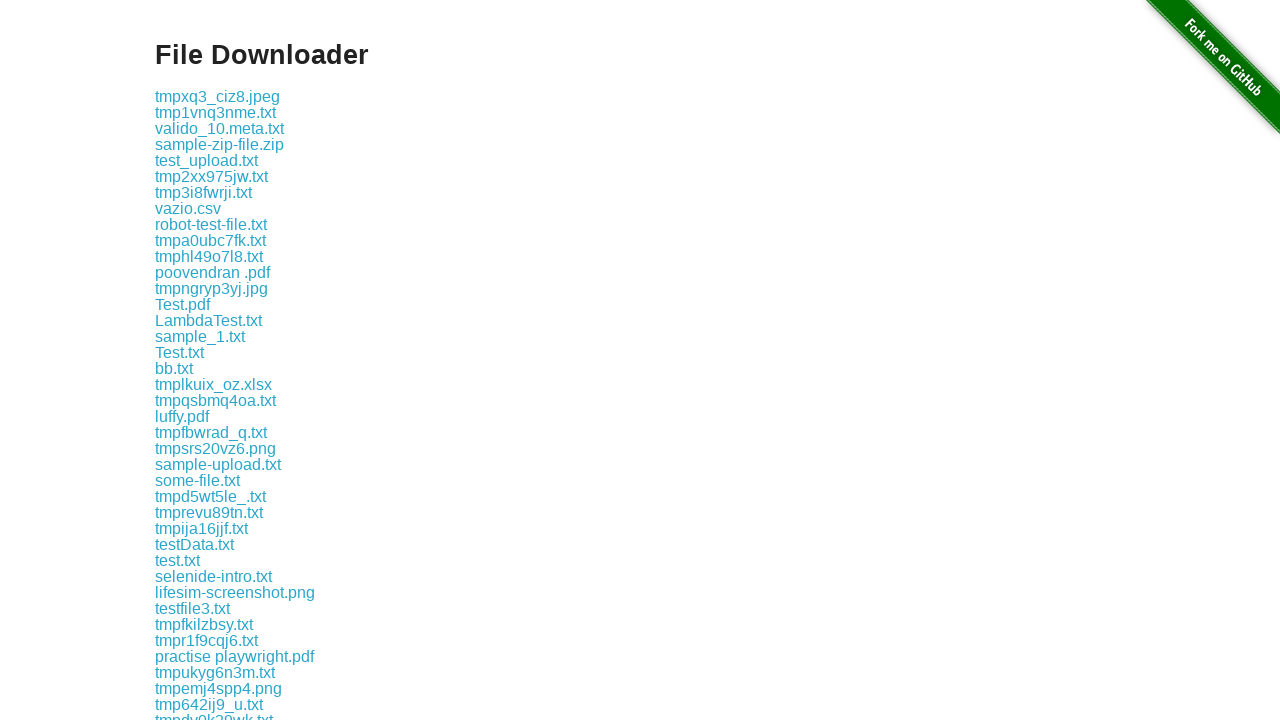

Clicked on file link 'some-file.txt' to initiate download at (198, 480) on text='some-file.txt'
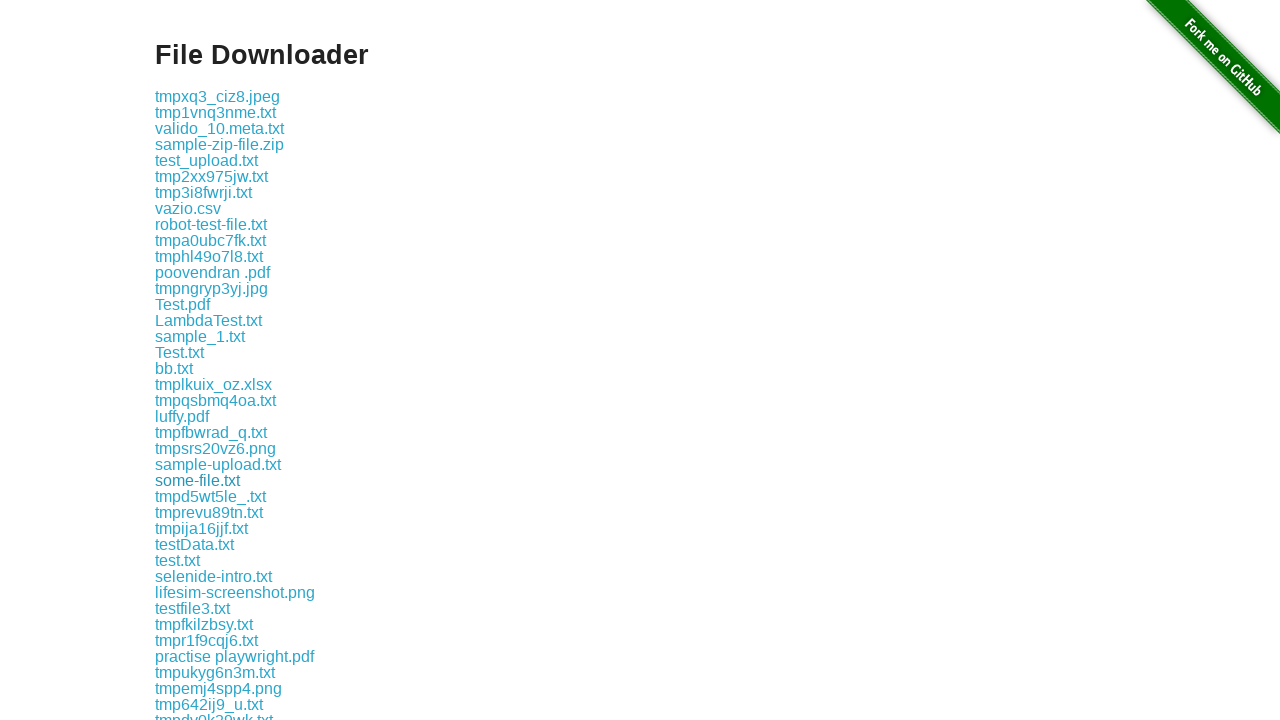

Waited 2 seconds for download to start
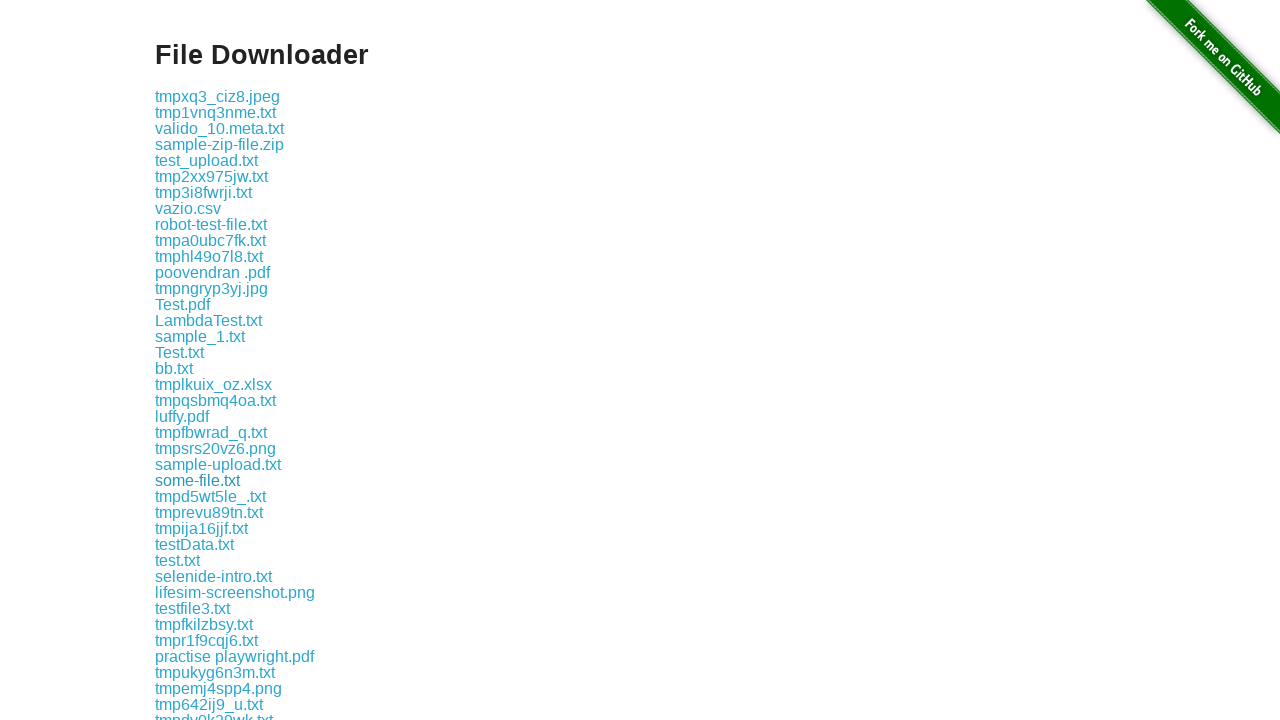

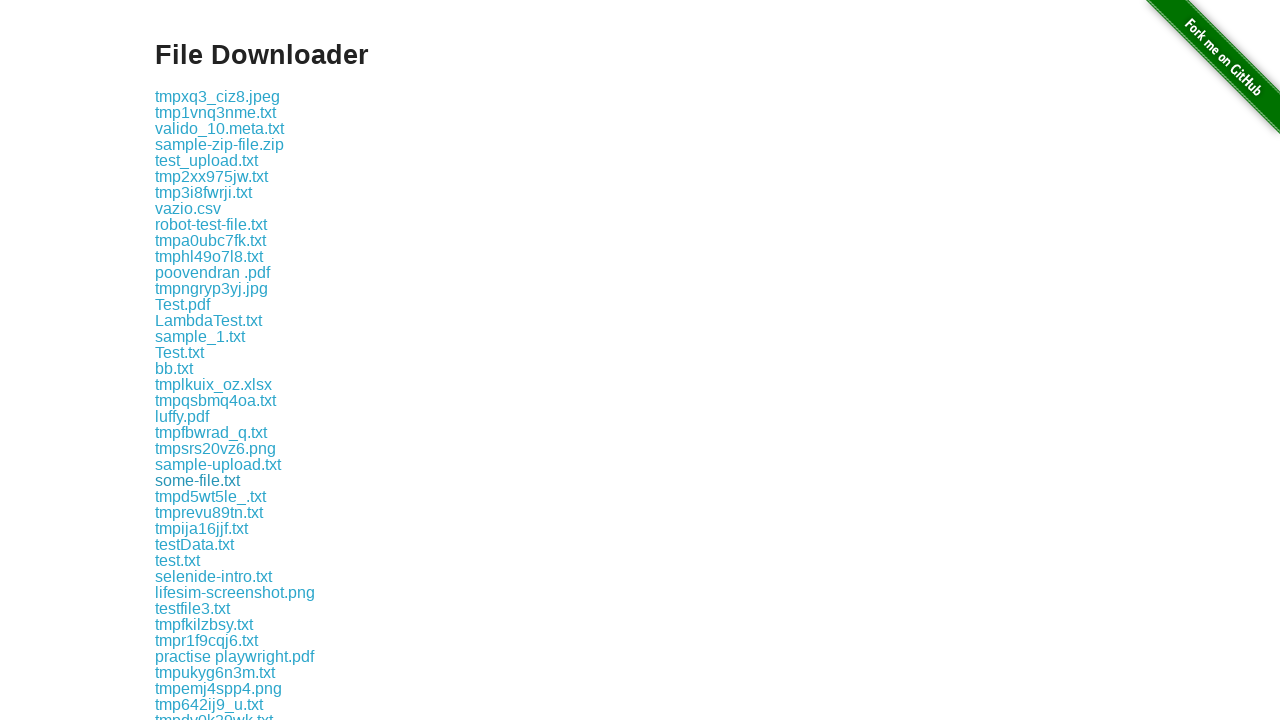